Tests that the complete-all checkbox updates state when individual items are checked/unchecked

Starting URL: https://demo.playwright.dev/todomvc

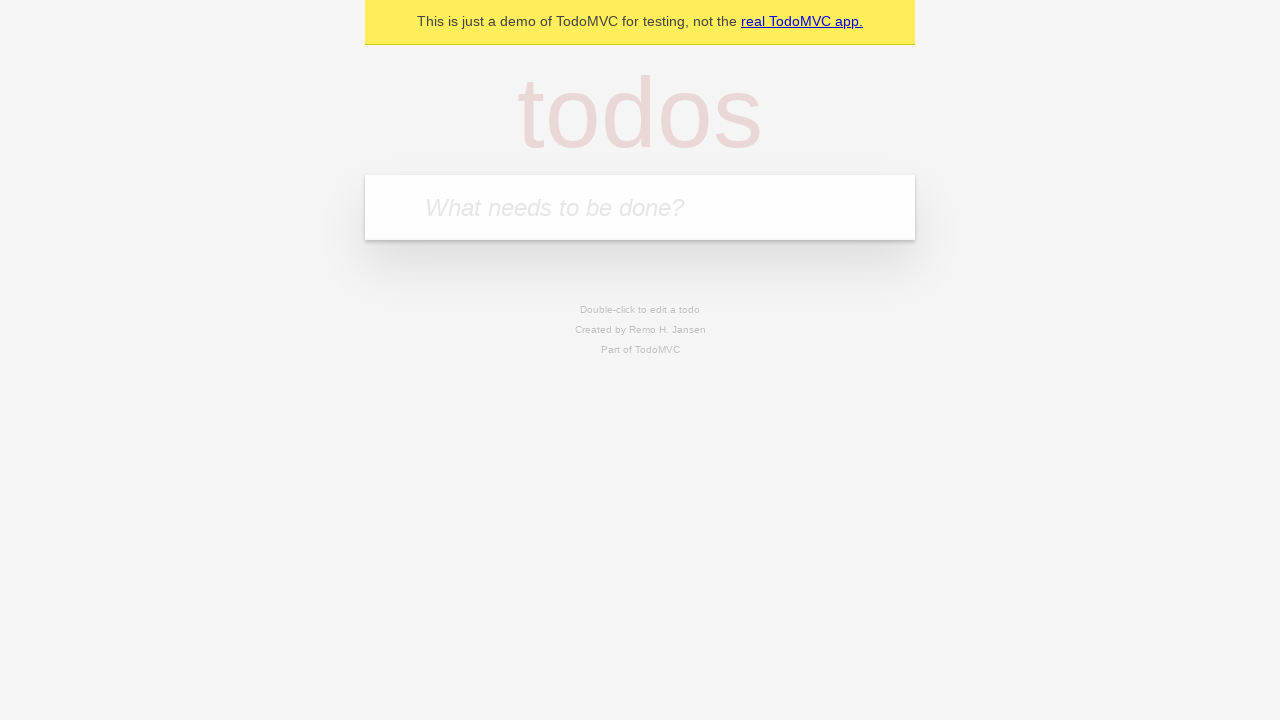

Filled todo input with 'buy some cheese' on internal:attr=[placeholder="What needs to be done?"i]
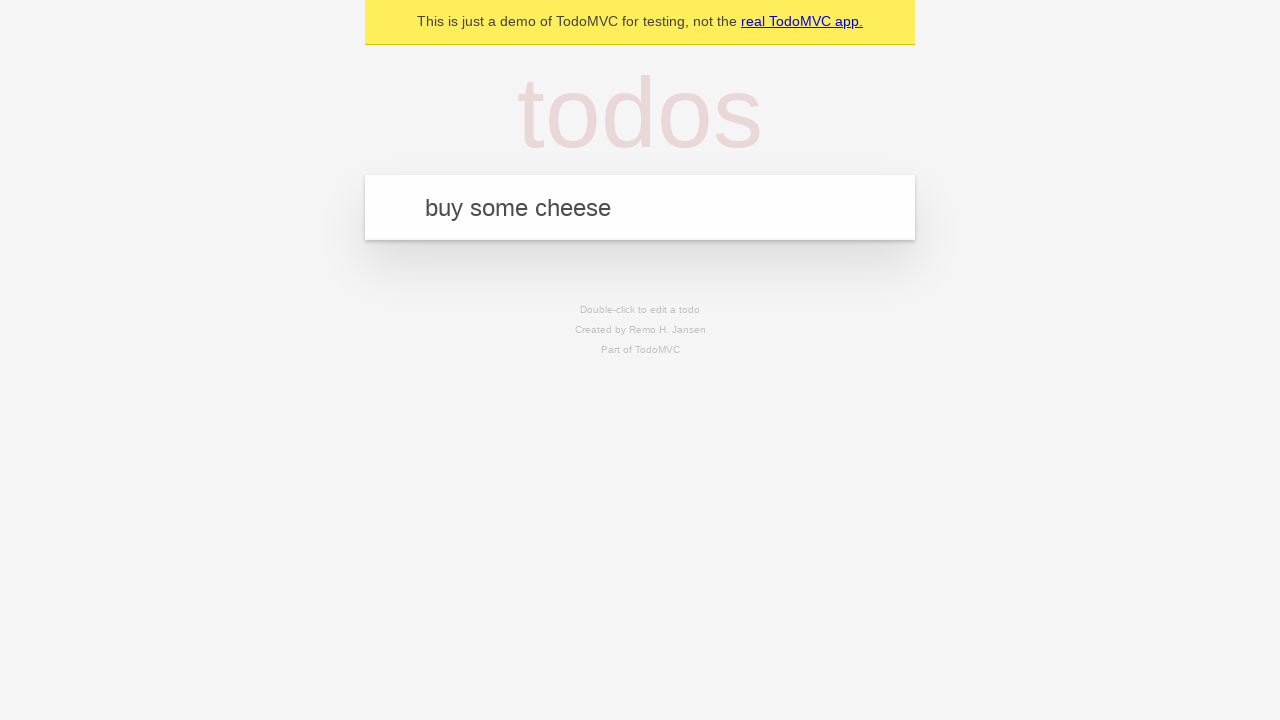

Pressed Enter to create todo 'buy some cheese' on internal:attr=[placeholder="What needs to be done?"i]
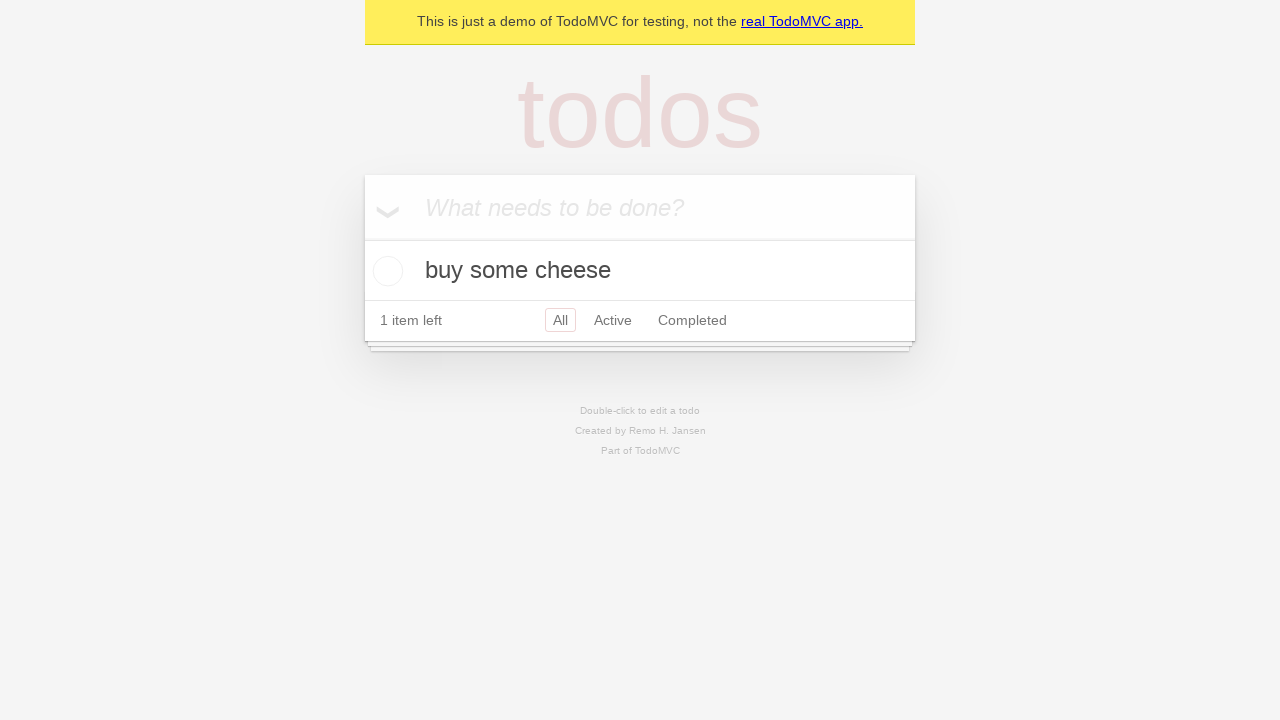

Filled todo input with 'feed the cat' on internal:attr=[placeholder="What needs to be done?"i]
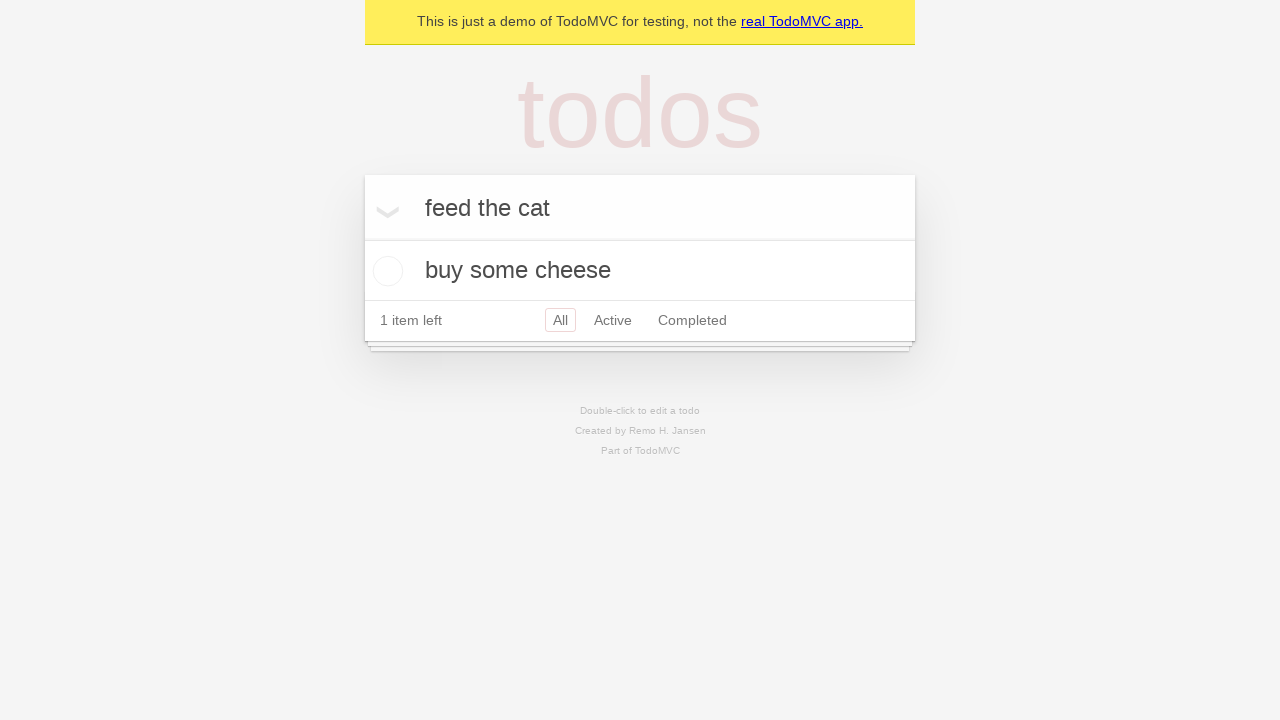

Pressed Enter to create todo 'feed the cat' on internal:attr=[placeholder="What needs to be done?"i]
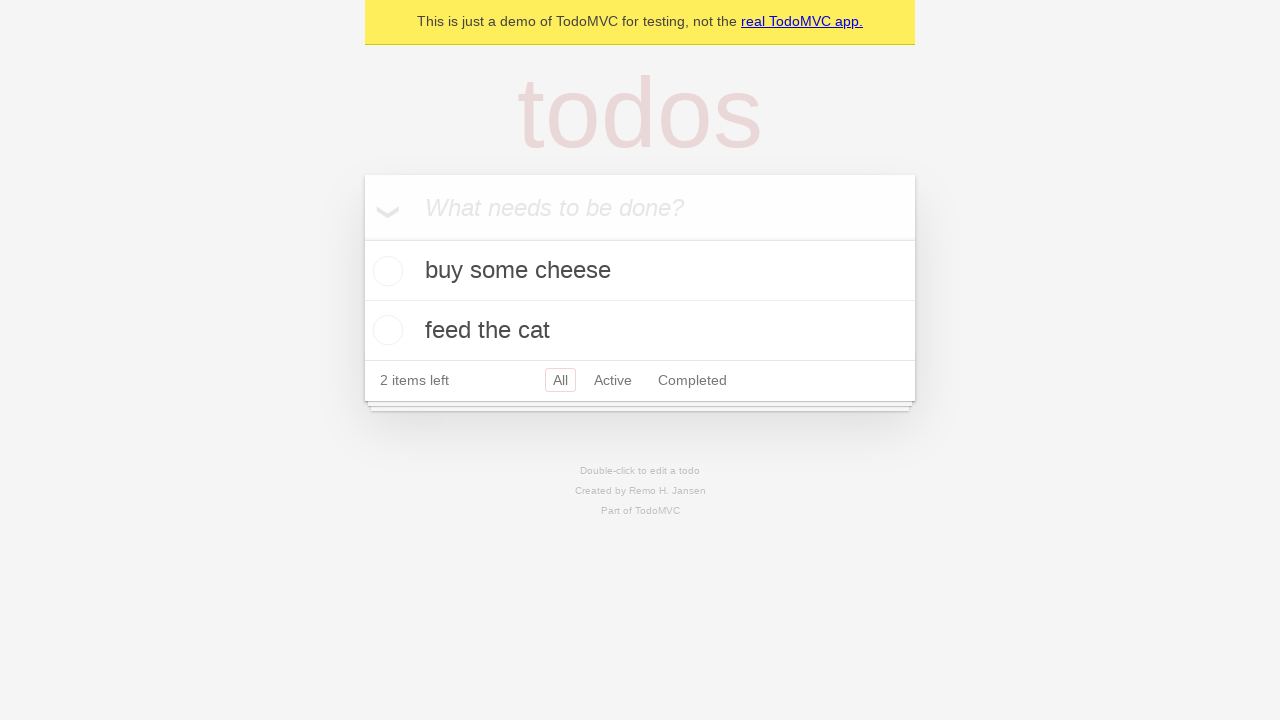

Filled todo input with 'book a doctors appointment' on internal:attr=[placeholder="What needs to be done?"i]
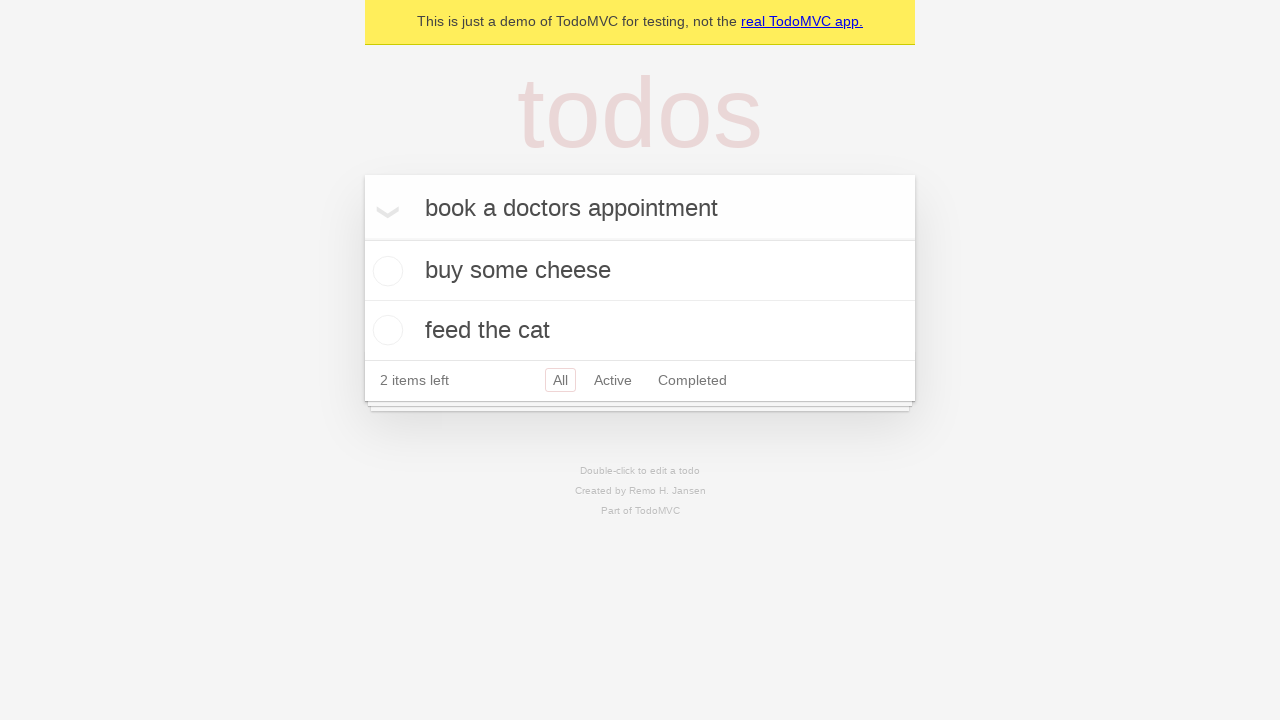

Pressed Enter to create todo 'book a doctors appointment' on internal:attr=[placeholder="What needs to be done?"i]
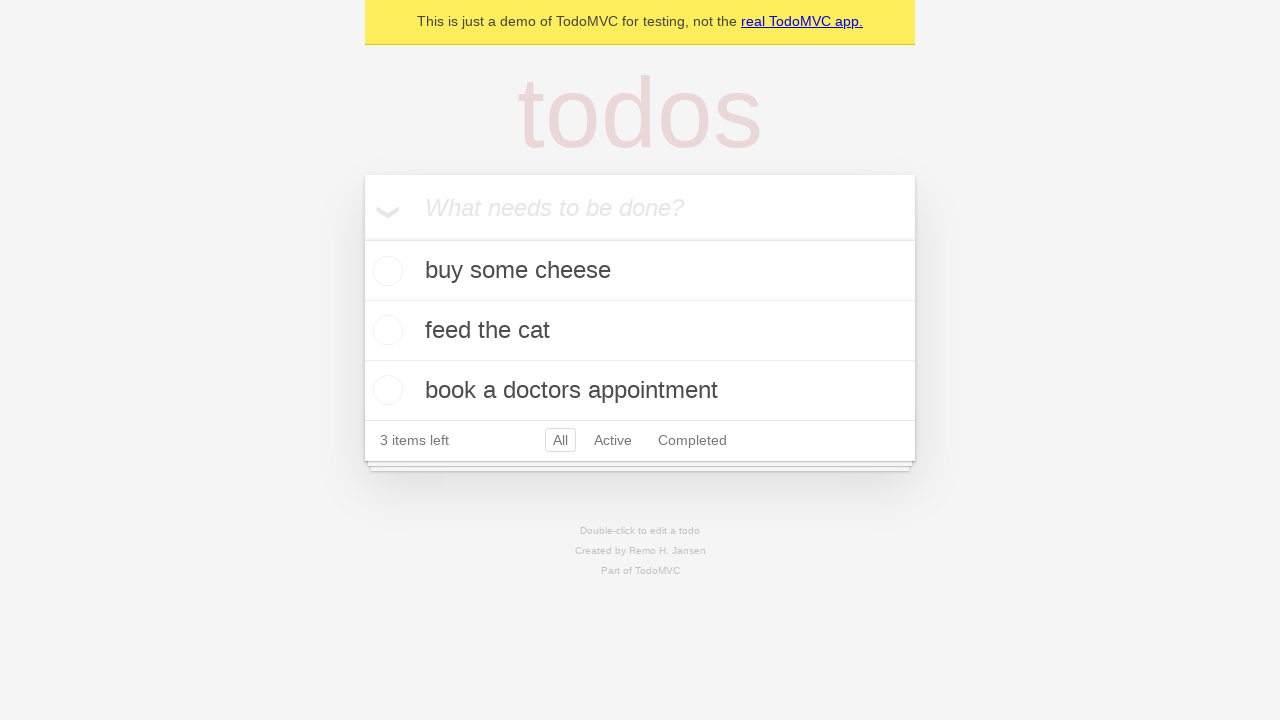

Checked the 'Mark all as complete' toggle at (362, 238) on internal:label="Mark all as complete"i
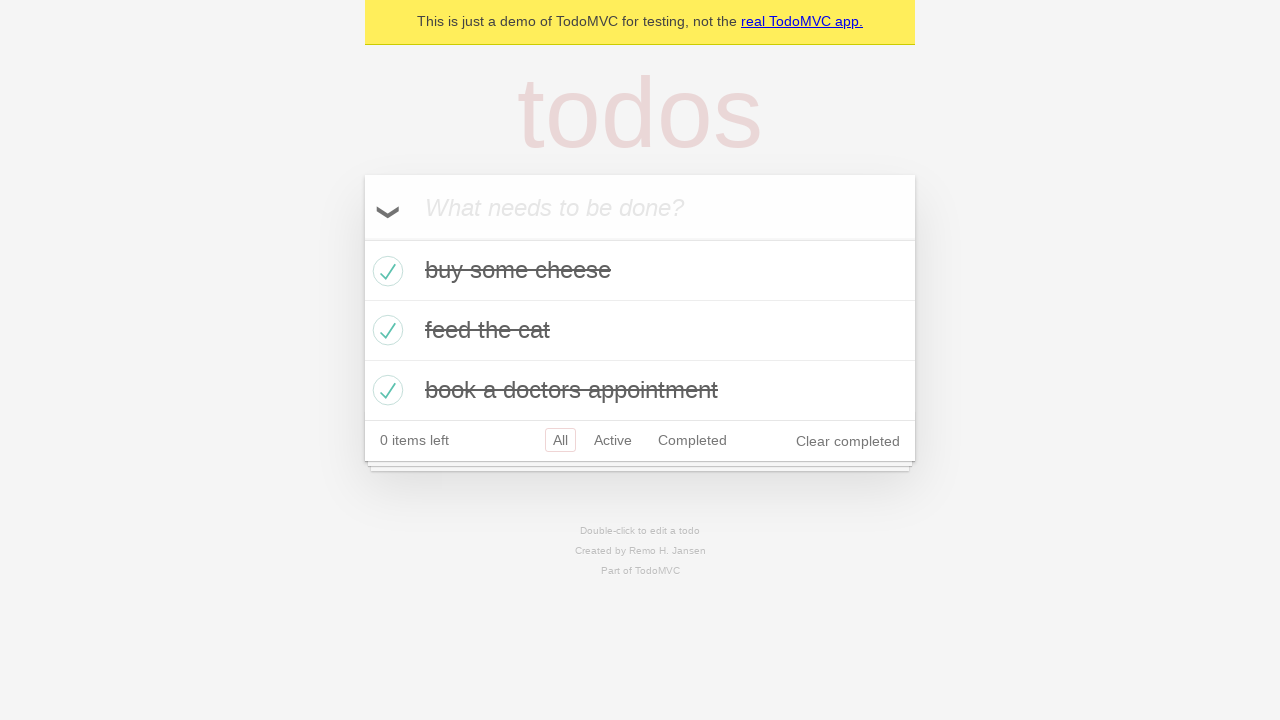

Unchecked the first todo item at (385, 271) on internal:testid=[data-testid="todo-item"s] >> nth=0 >> internal:role=checkbox
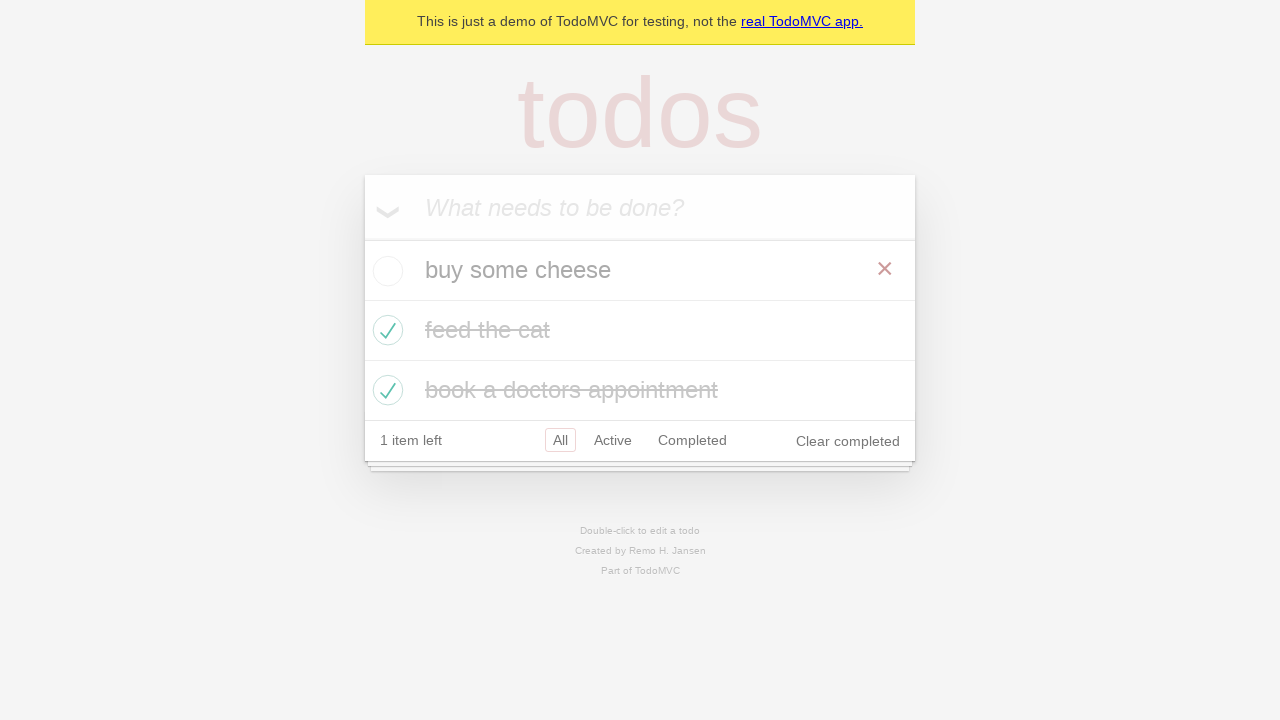

Checked the first todo item again at (385, 271) on internal:testid=[data-testid="todo-item"s] >> nth=0 >> internal:role=checkbox
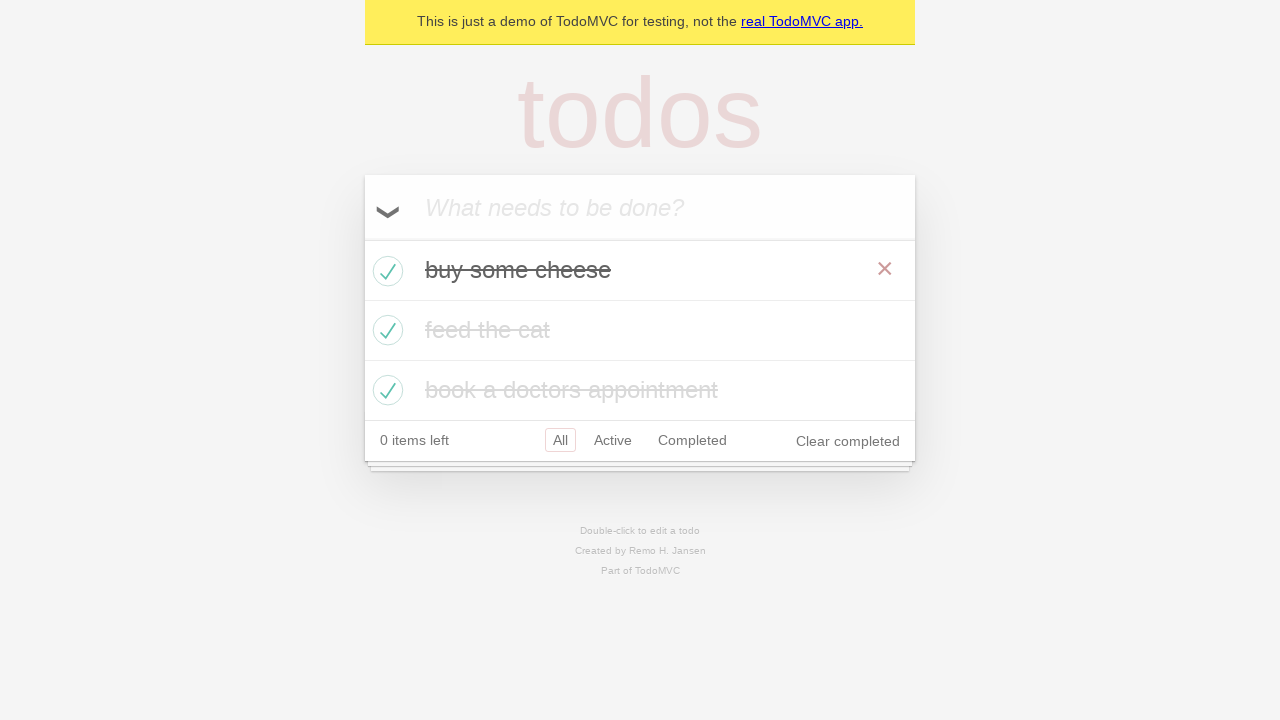

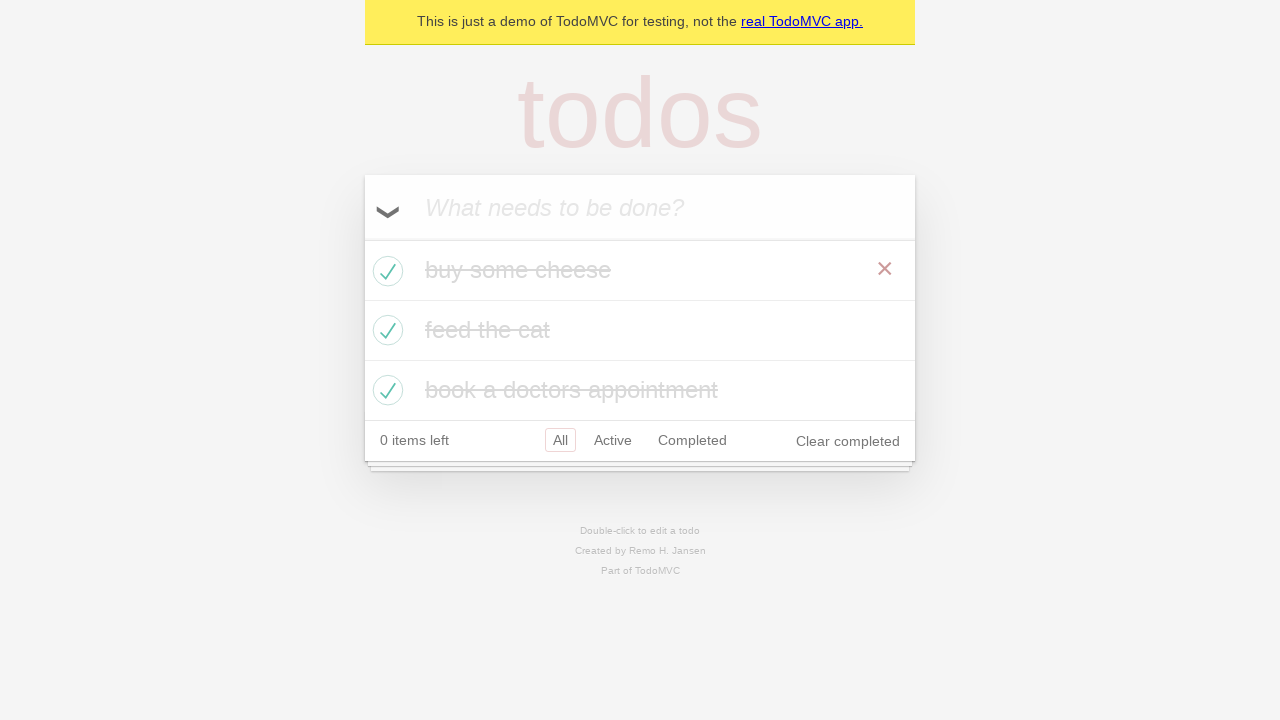